Clicks on the A/B Testing link and verifies the page header displays the expected text

Starting URL: https://the-internet.herokuapp.com/

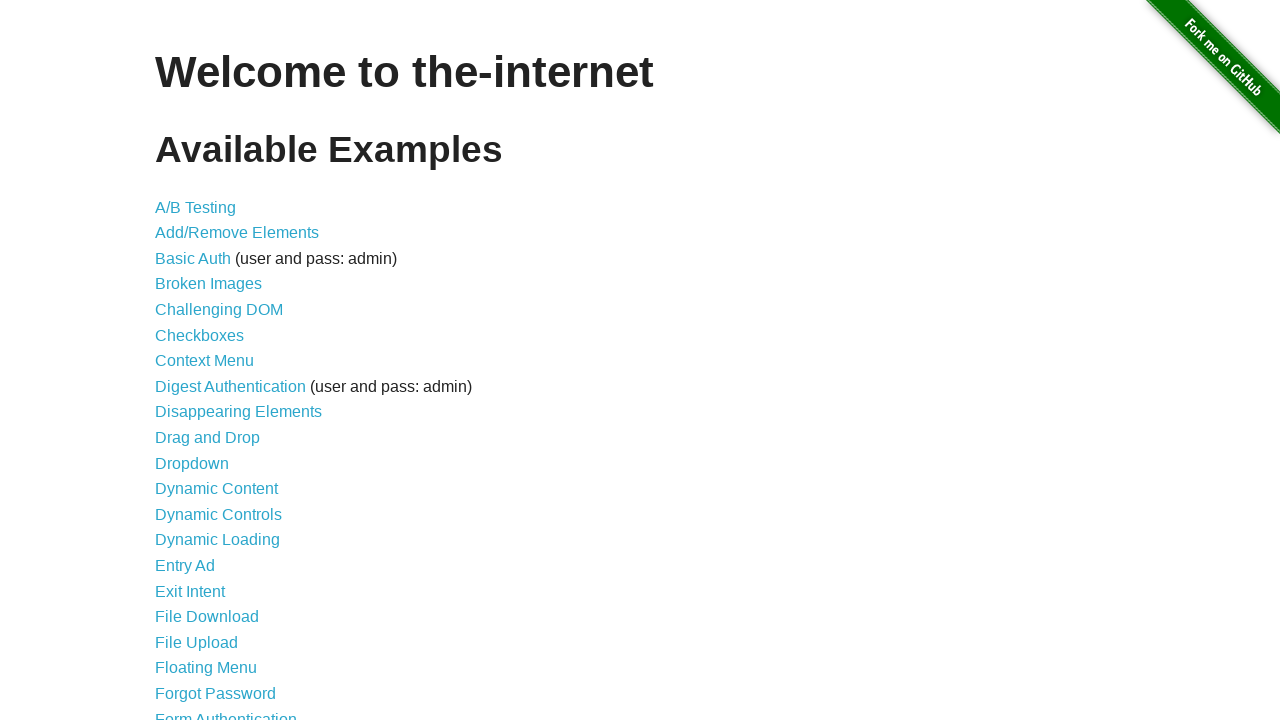

Clicked on A/B Testing link at (196, 207) on text=A/B Testing
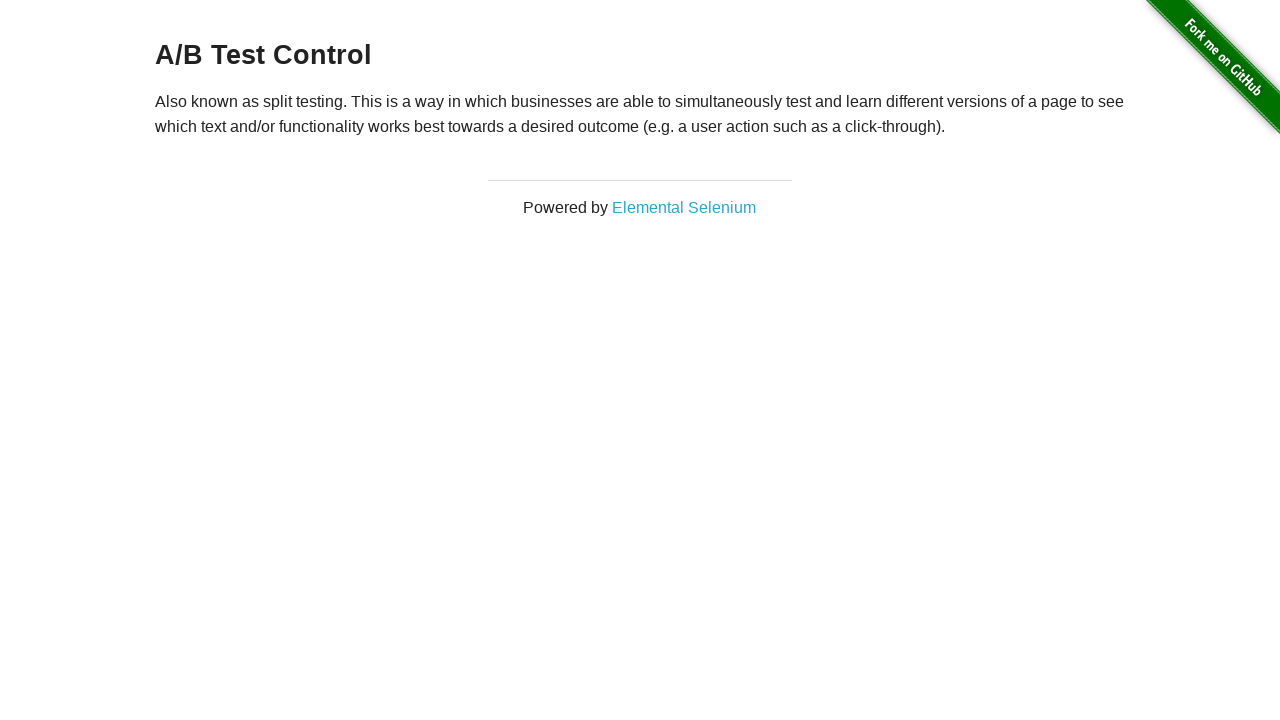

Retrieved h3 header text content
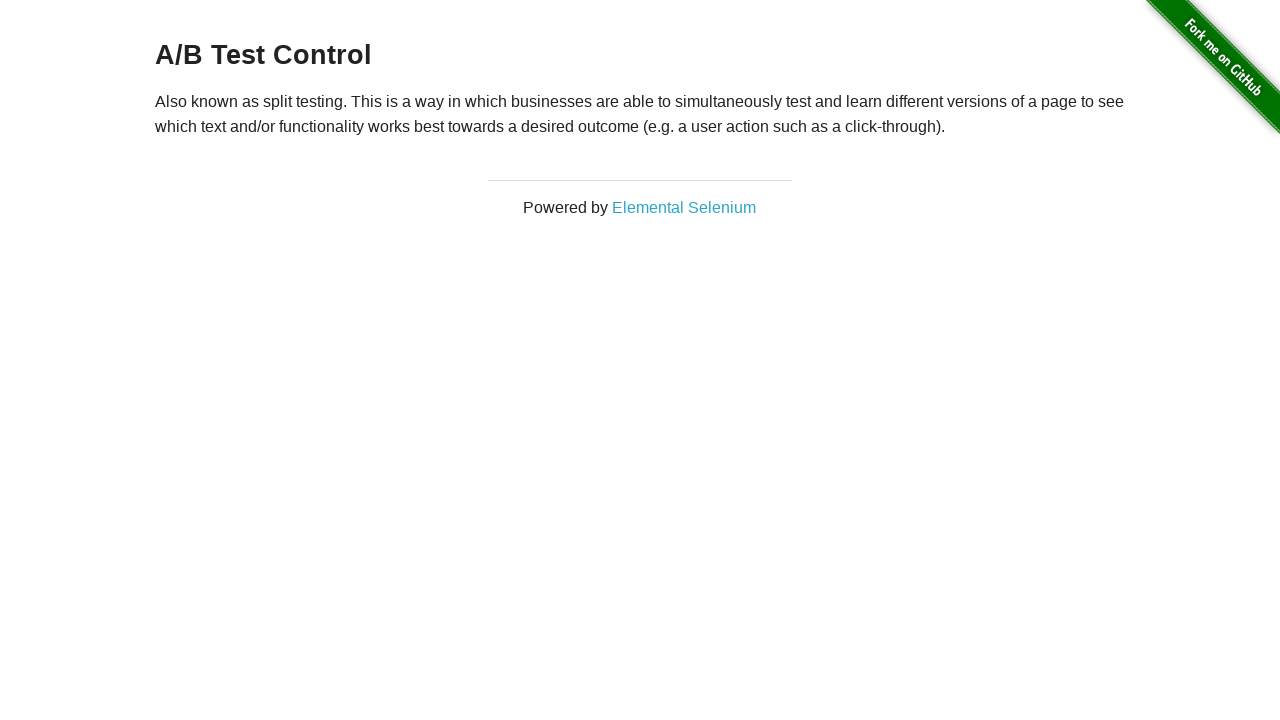

Verified header displays expected text: 'A/B Test Control'
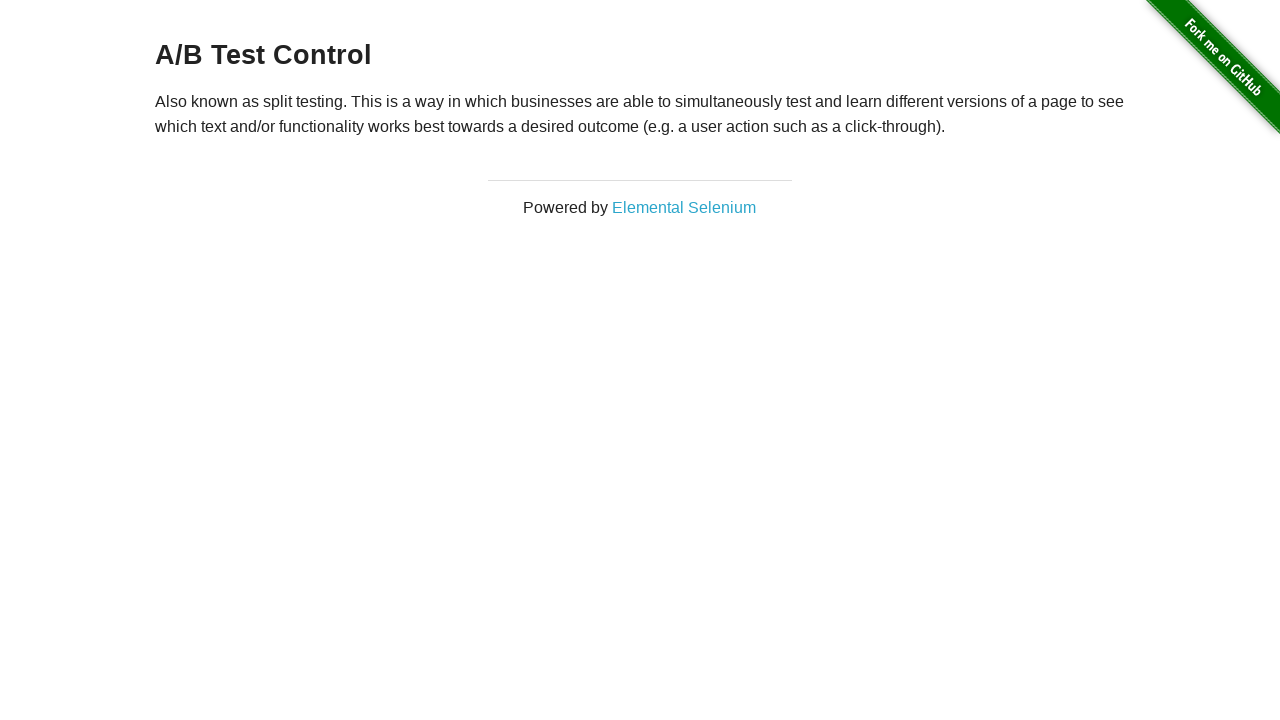

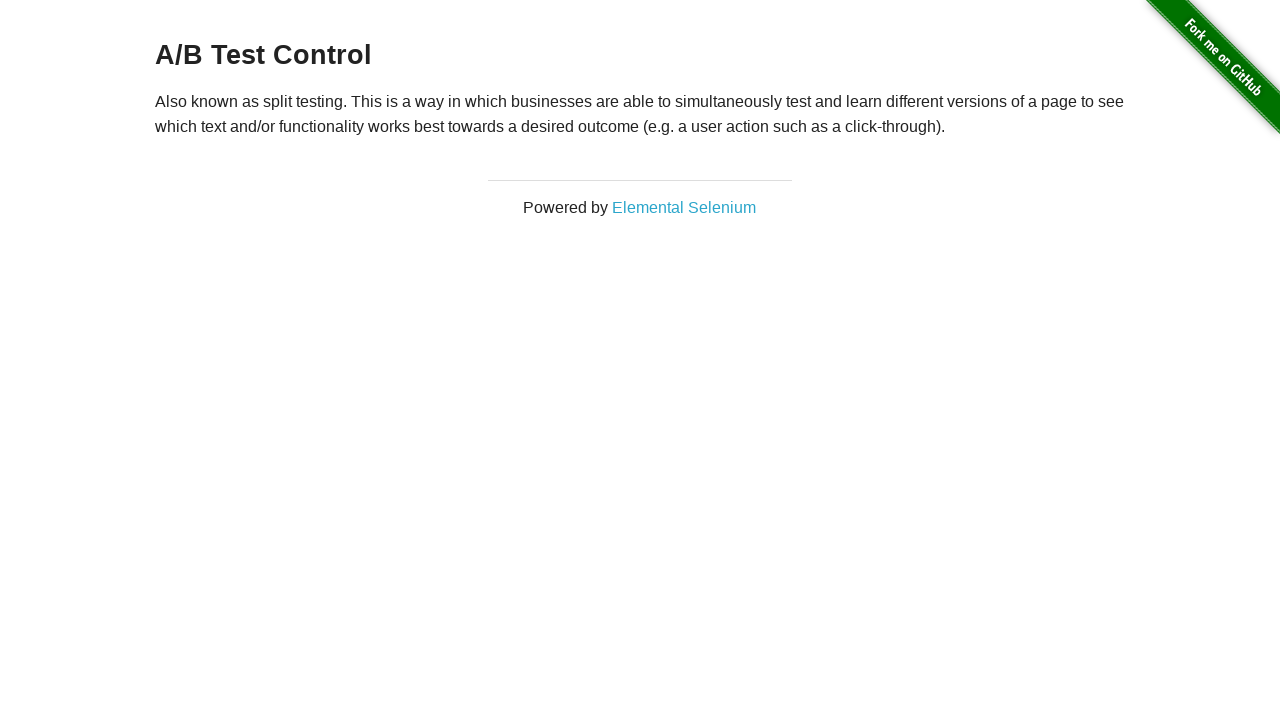